Navigates to the Rahul Shetty Academy Selenium Practice e-commerce page to verify the page loads successfully.

Starting URL: https://rahulshettyacademy.com/seleniumPractise/#/

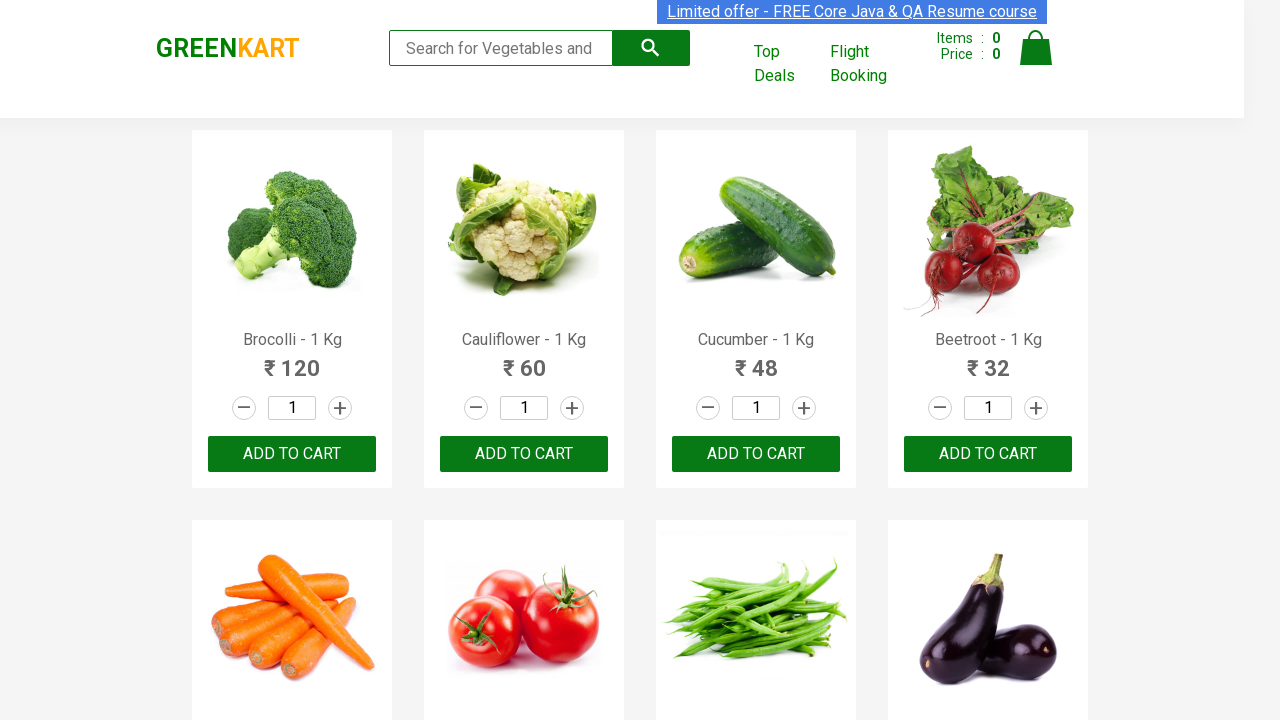

Waited for page network to be idle, confirming Rahul Shetty Academy Selenium Practice e-commerce page has fully loaded
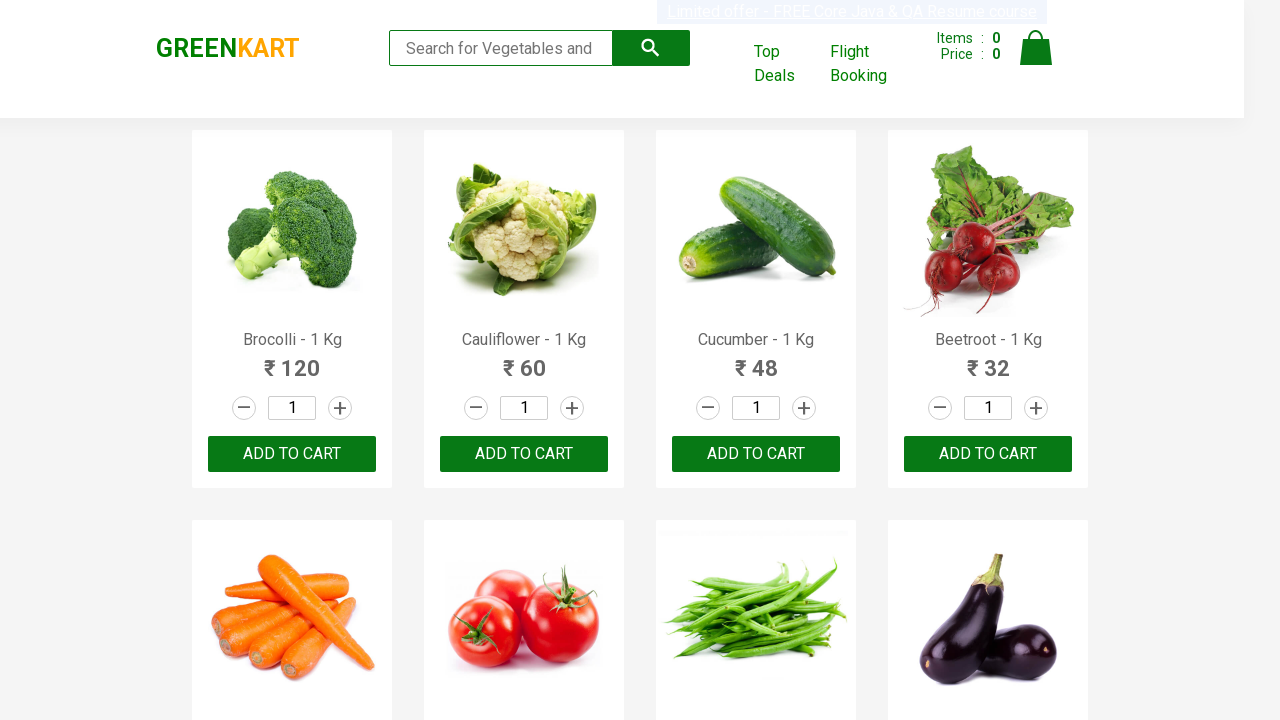

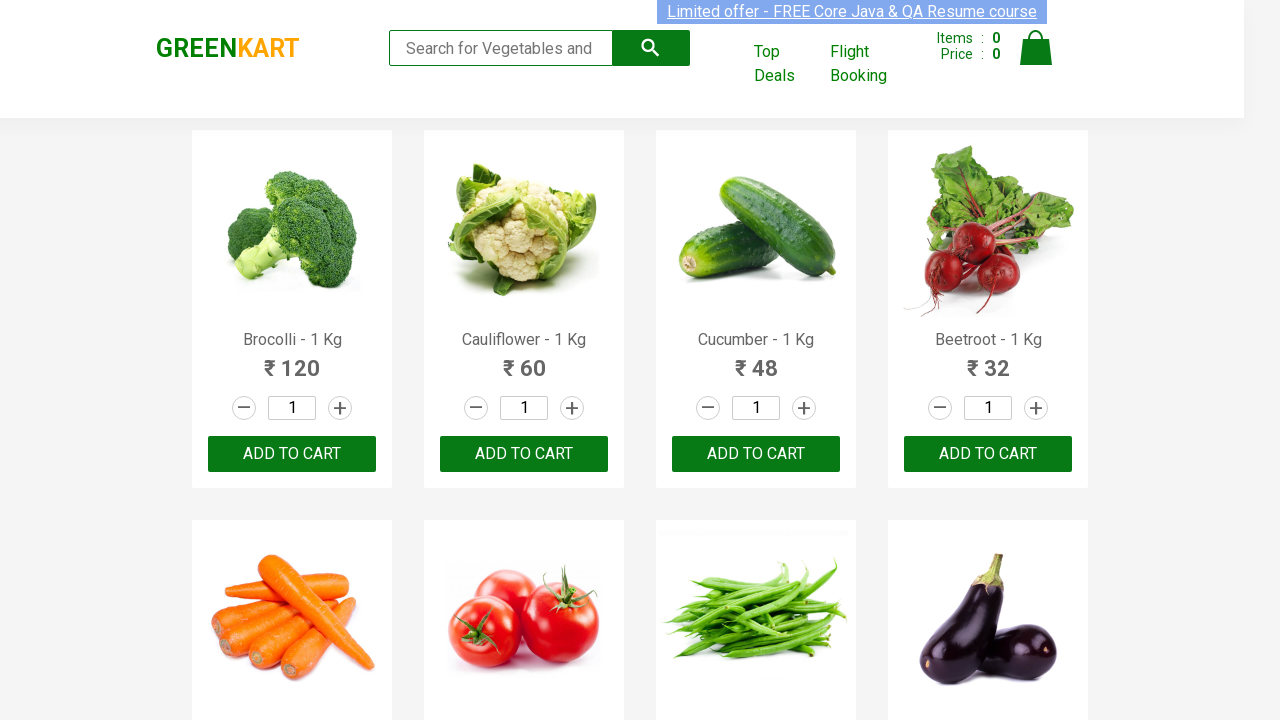